Navigates to Flipkart e-commerce homepage

Starting URL: https://www.flipkart.com

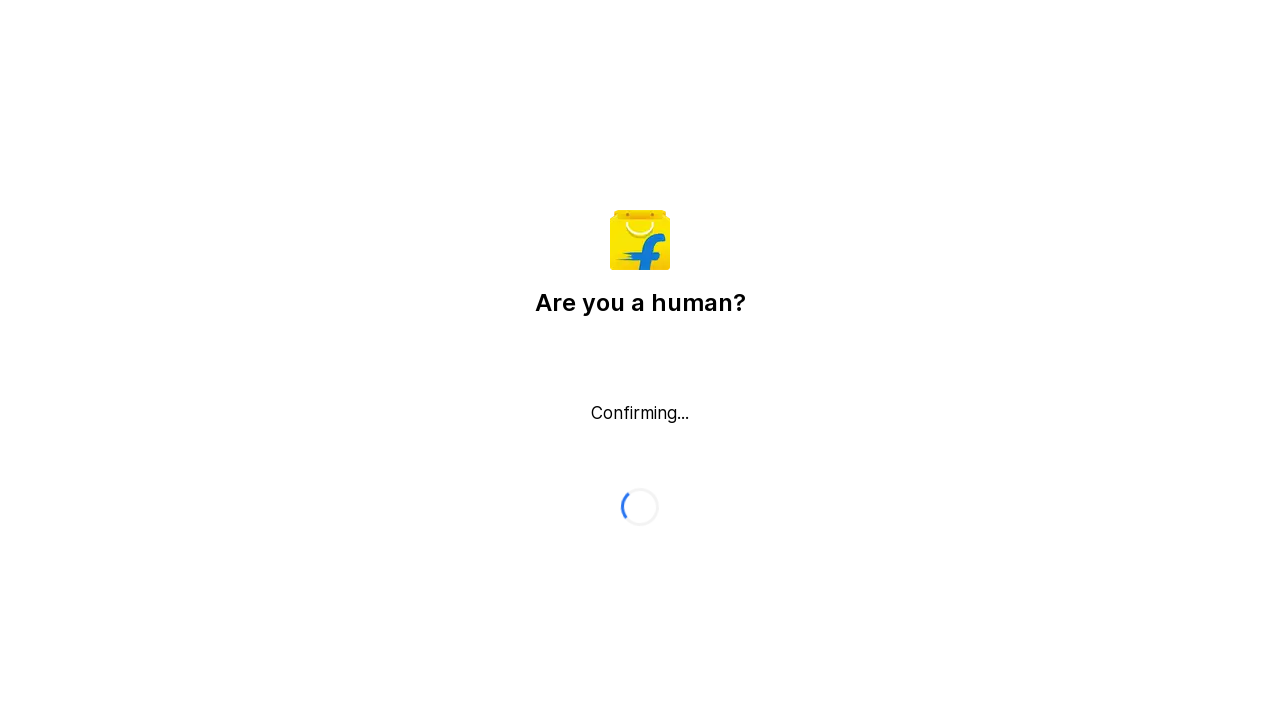

Navigated to Flipkart e-commerce homepage
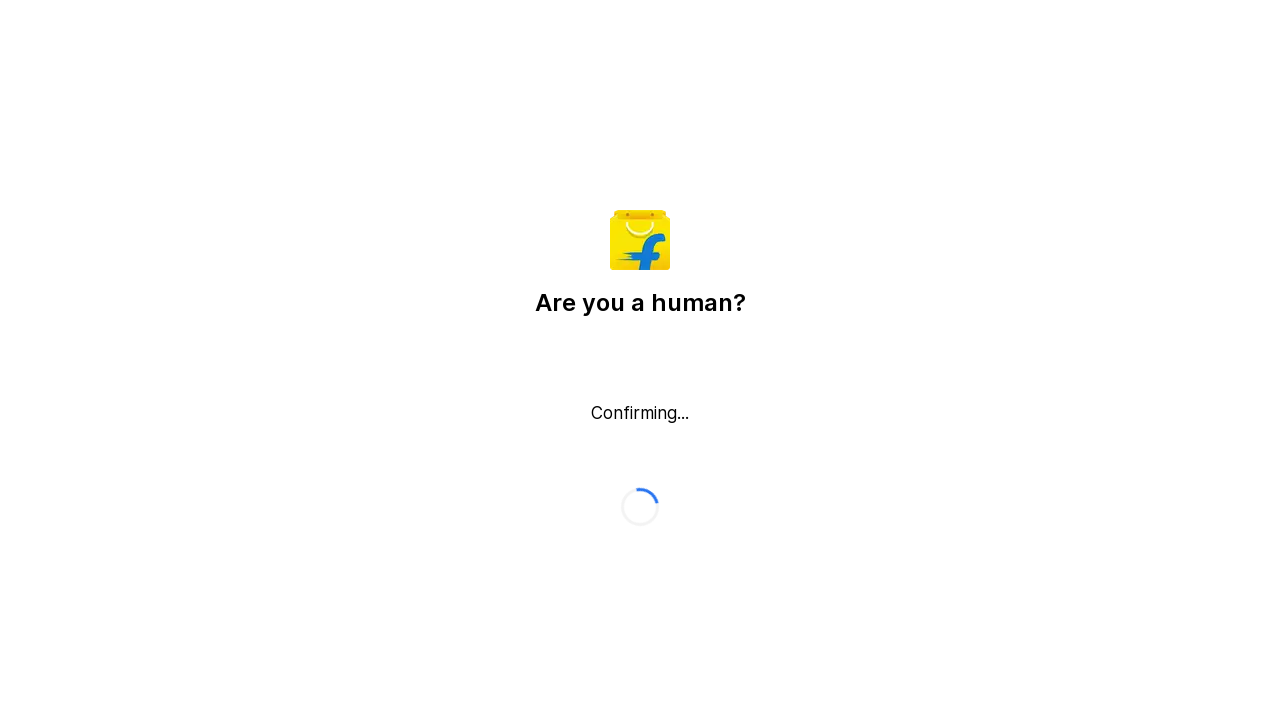

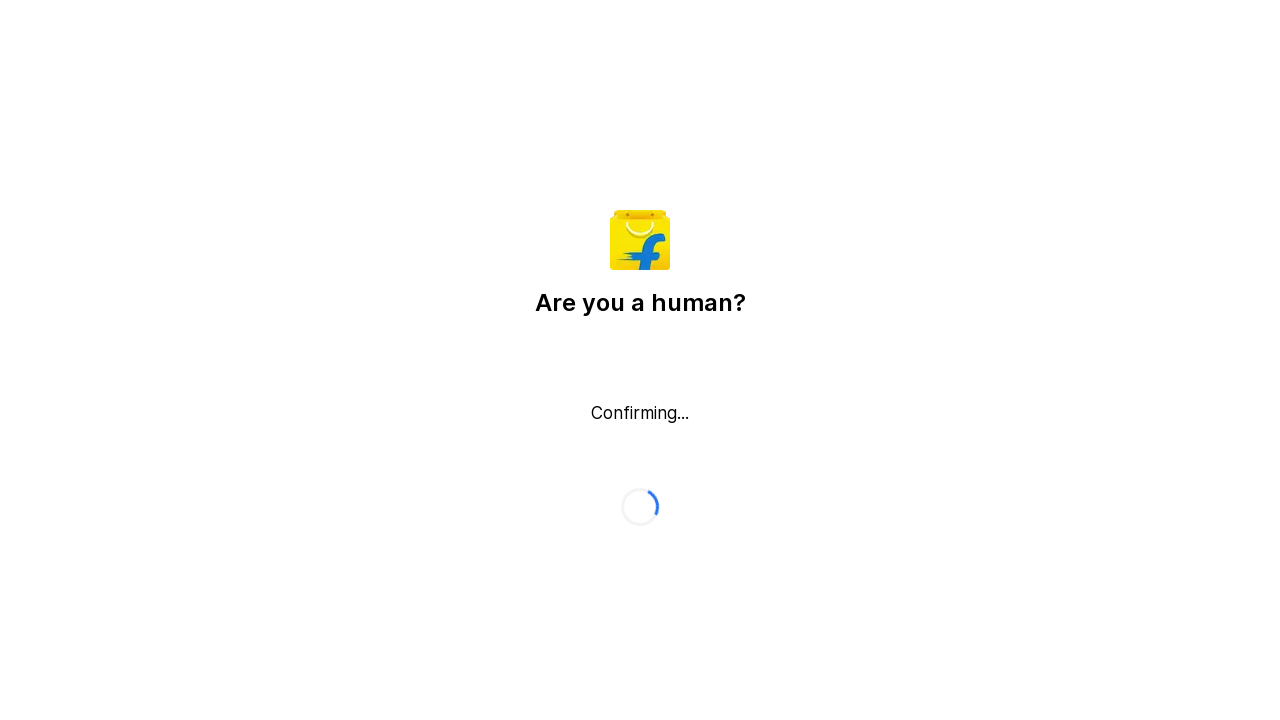